Tests the Playwright documentation site by verifying the page title, checking the "Get Started" link attributes, clicking it, and verifying the Installation heading is visible.

Starting URL: https://playwright.dev/

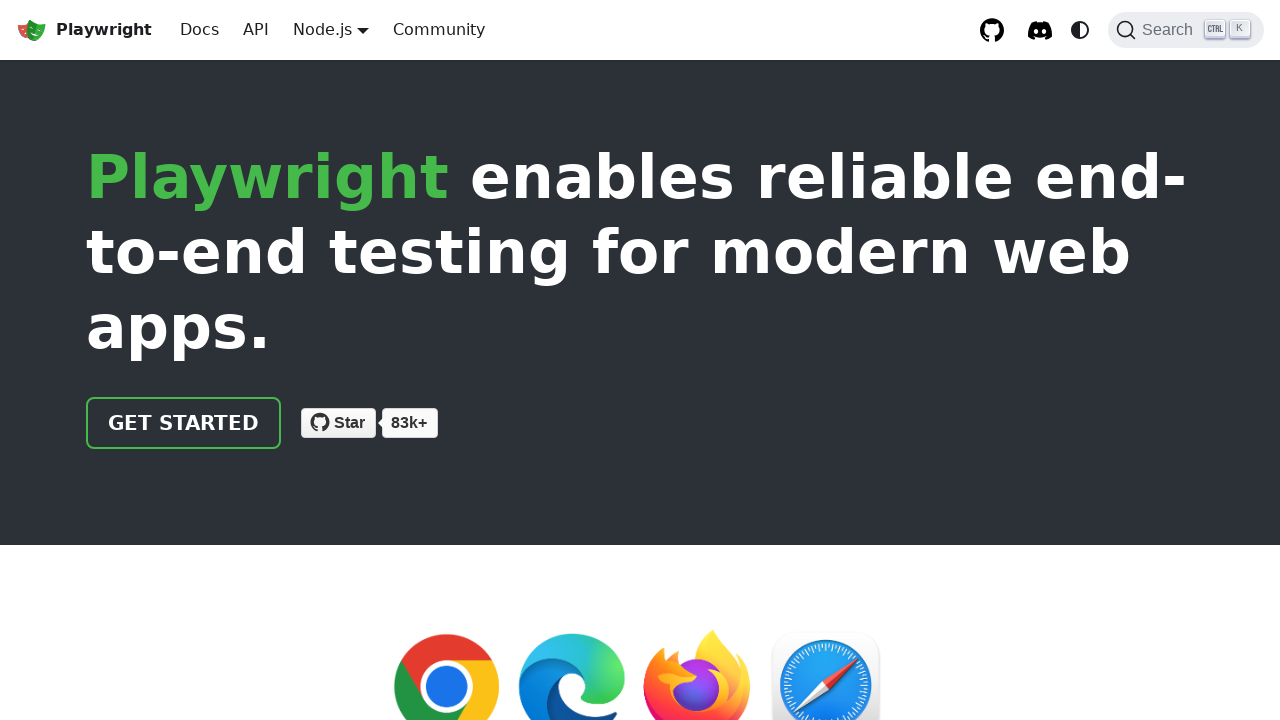

Verified page title contains 'Playwright'
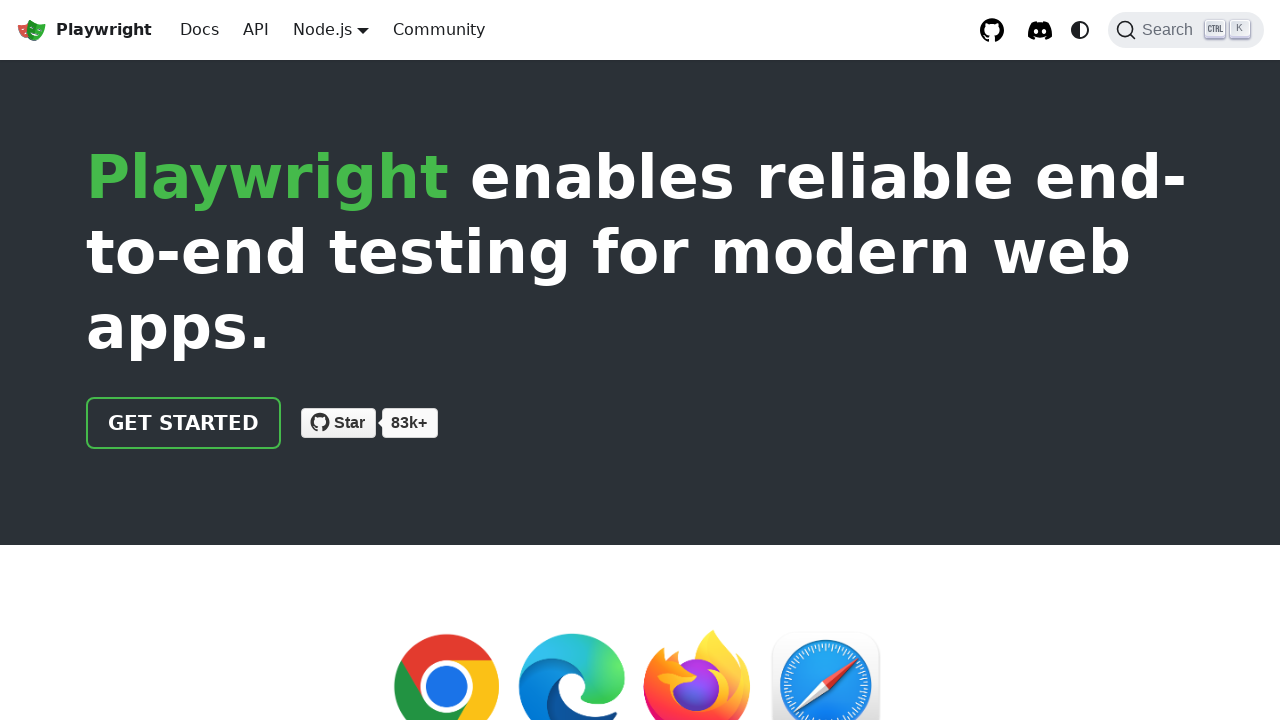

Located the 'Get Started' link
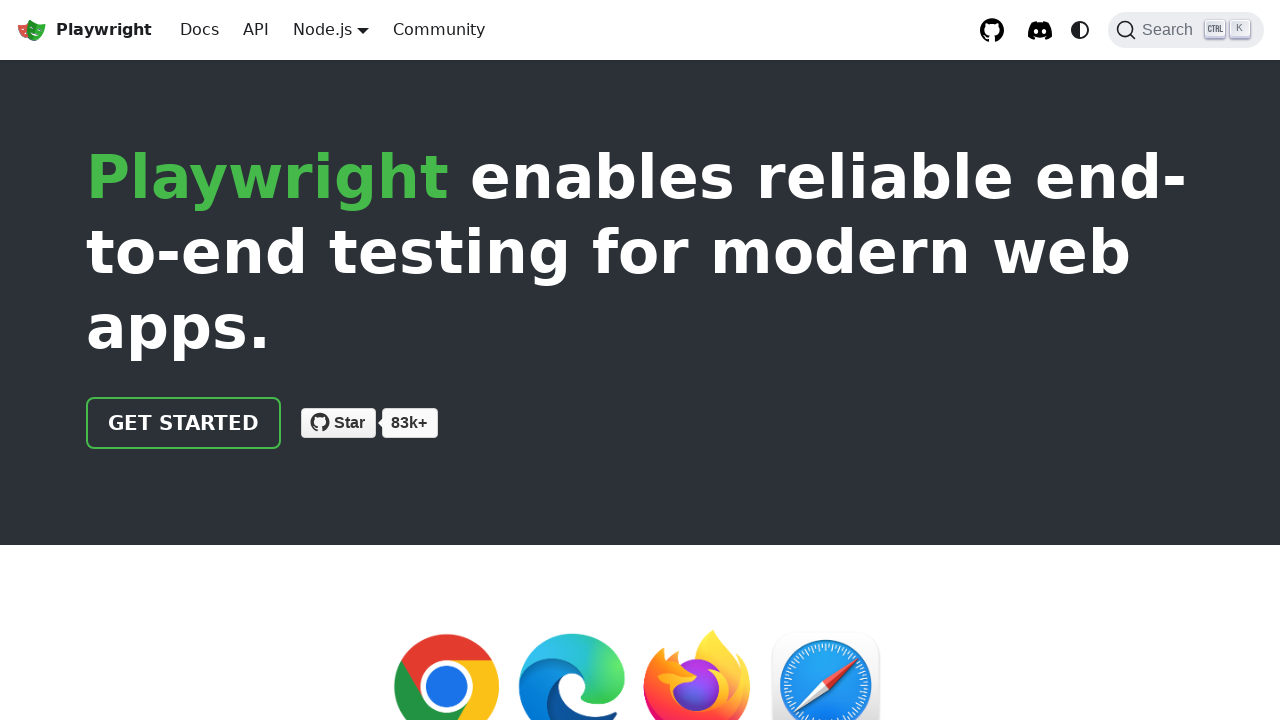

Verified 'Get Started' link has href attribute '/docs/intro'
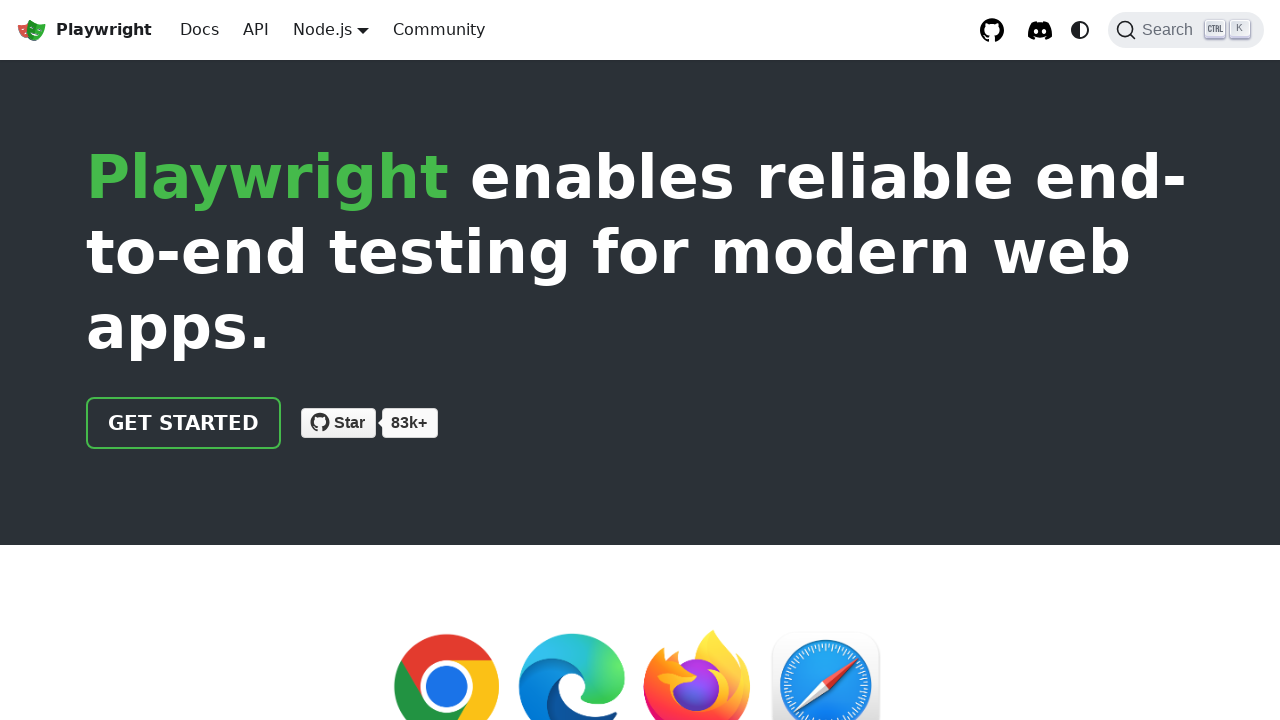

Clicked the 'Get Started' link at (184, 423) on internal:role=link[name="Get Started"i]
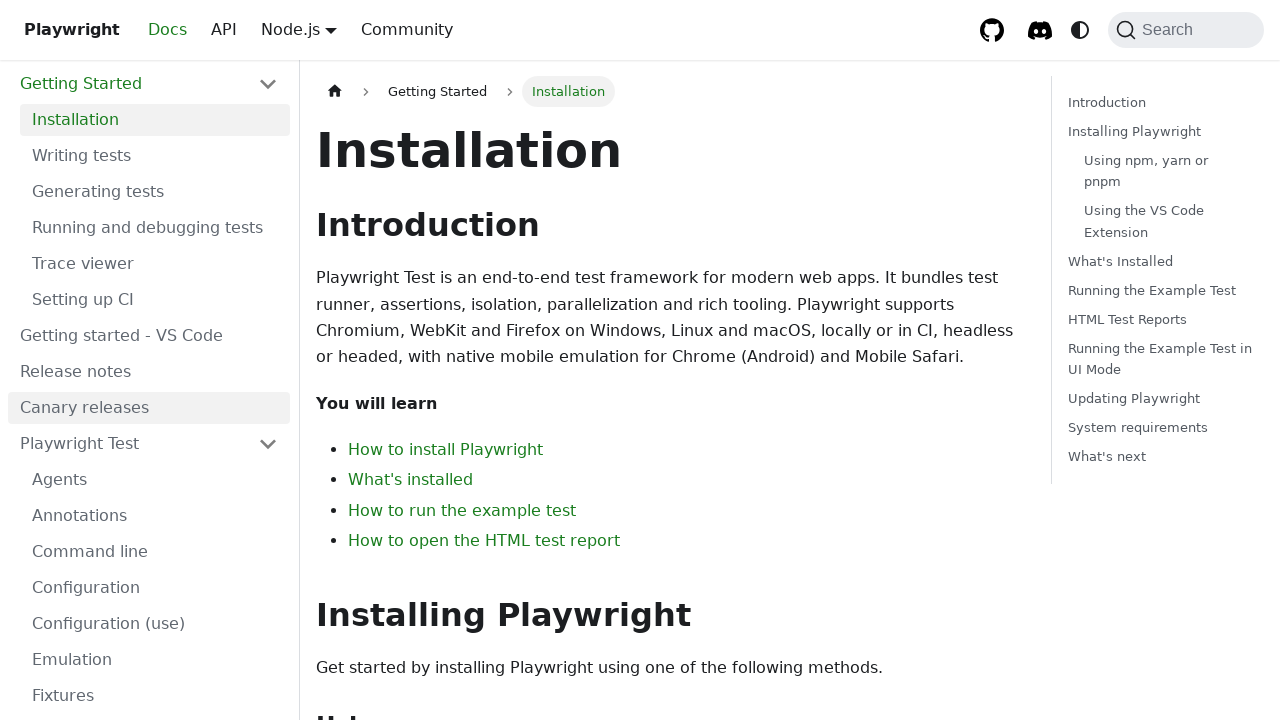

Verified 'Installation' heading is visible
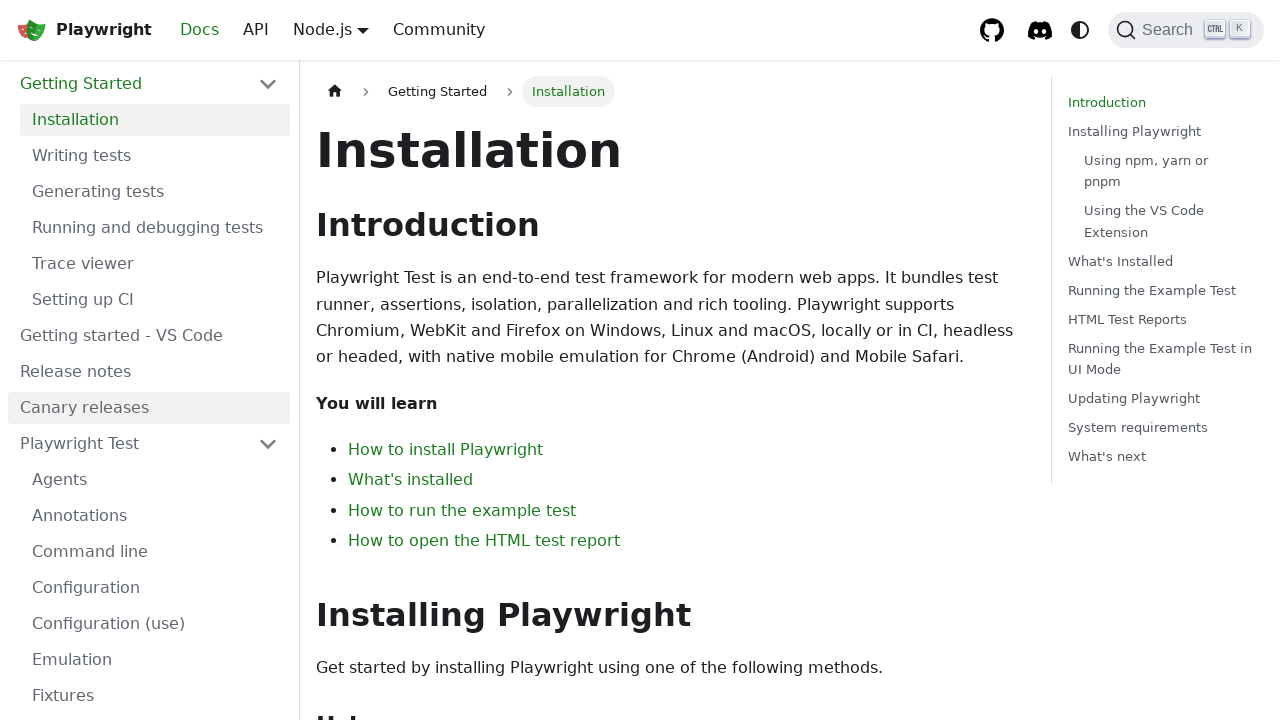

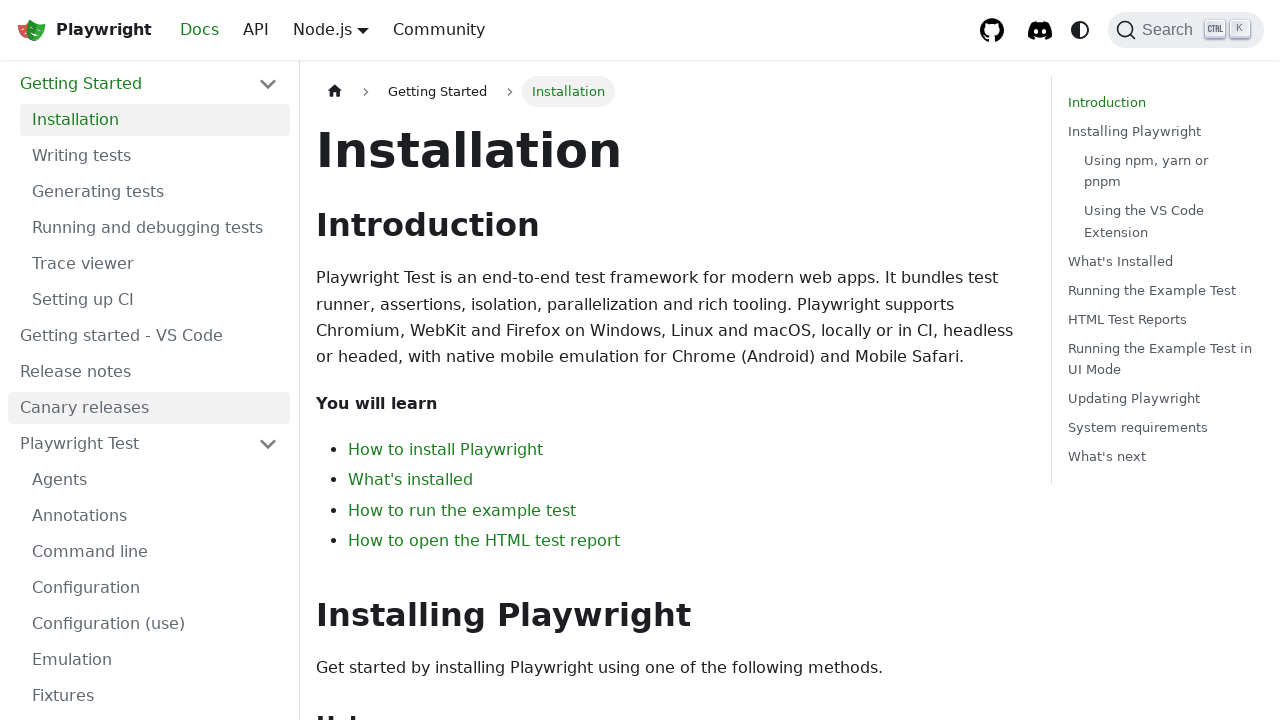